Tests prompt box by clicking the button, entering a name in the prompt, and verifying the result message.

Starting URL: https://demoqa.com/alerts

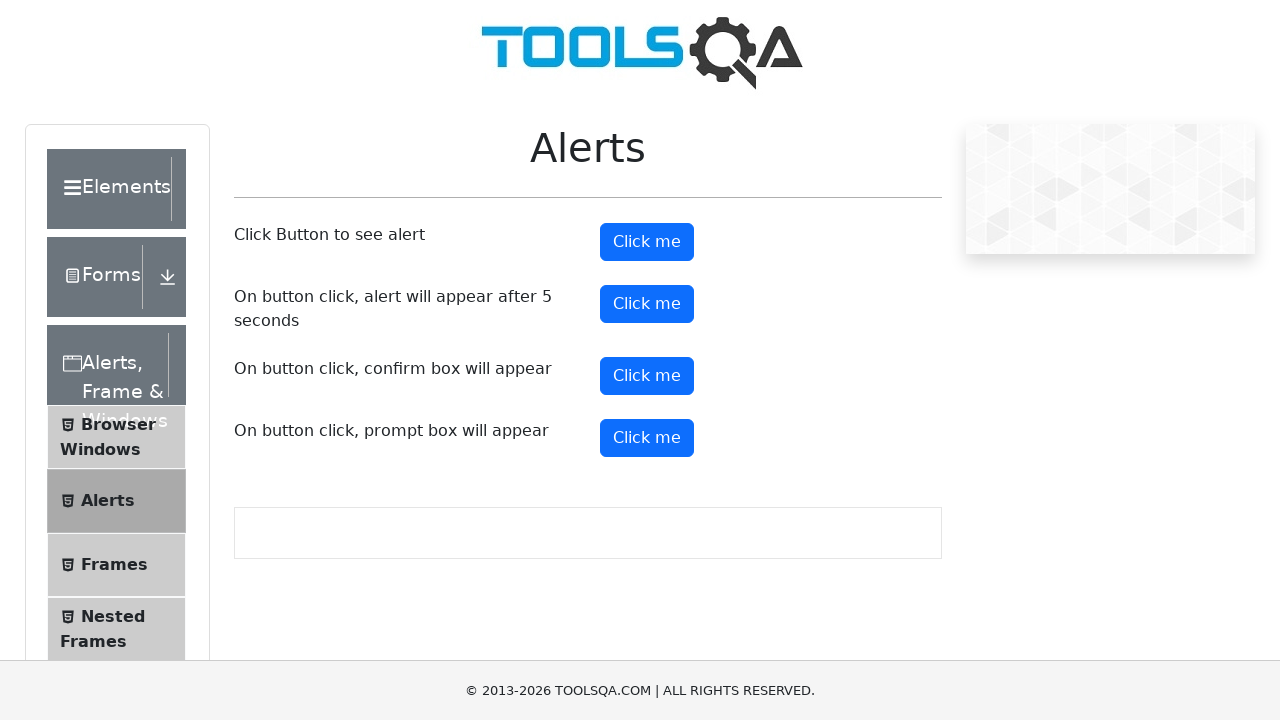

Set up dialog handler to accept prompt with name 'Harry'
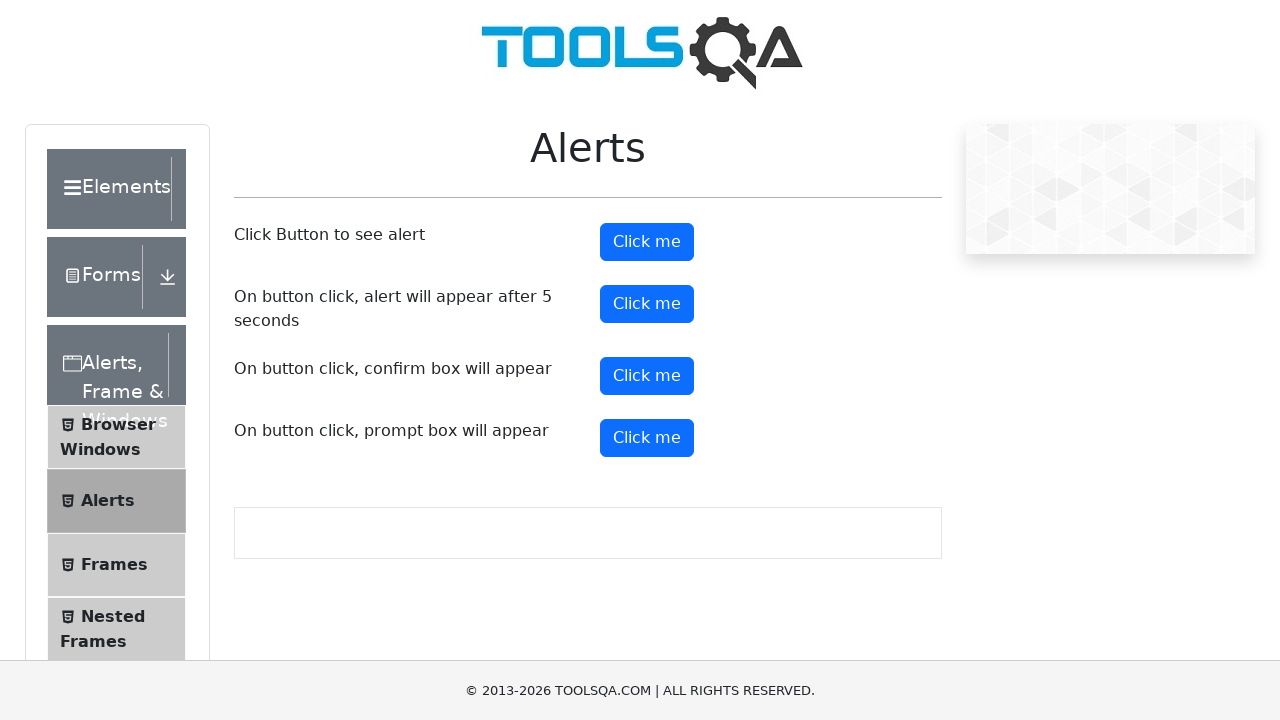

Clicked prompt button to open dialog at (647, 438) on #promtButton
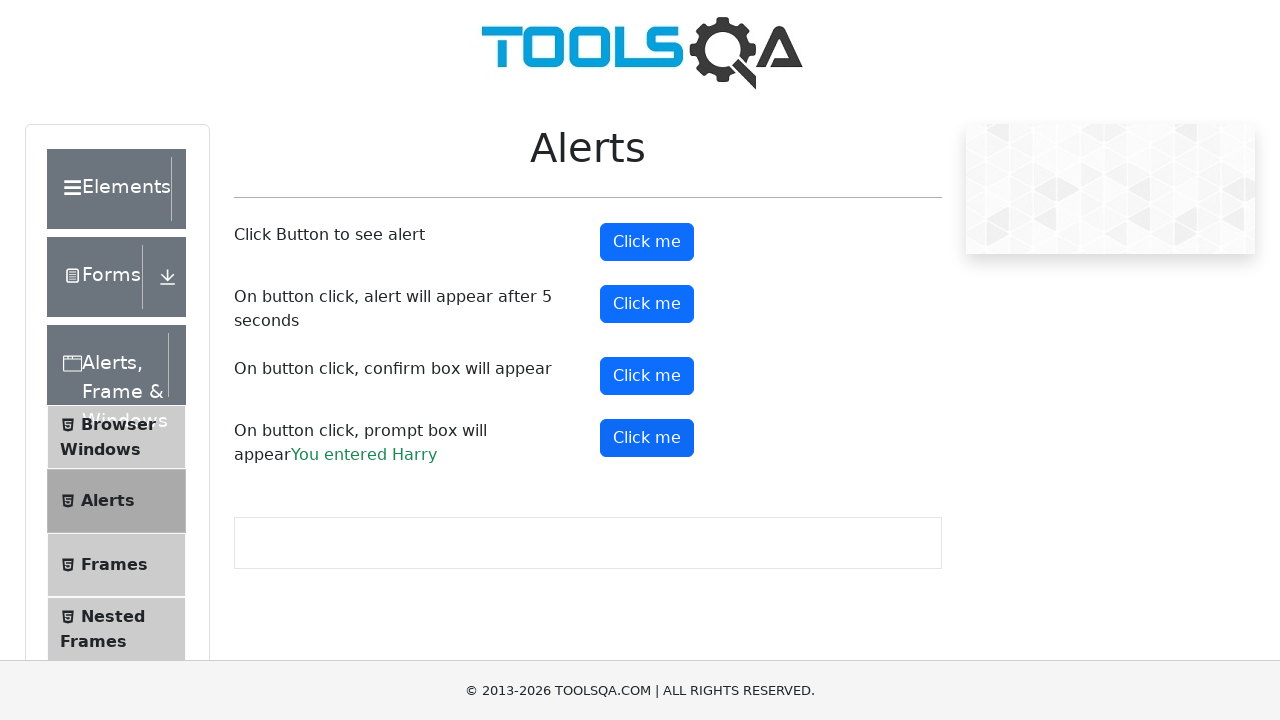

Waited for prompt result element to load
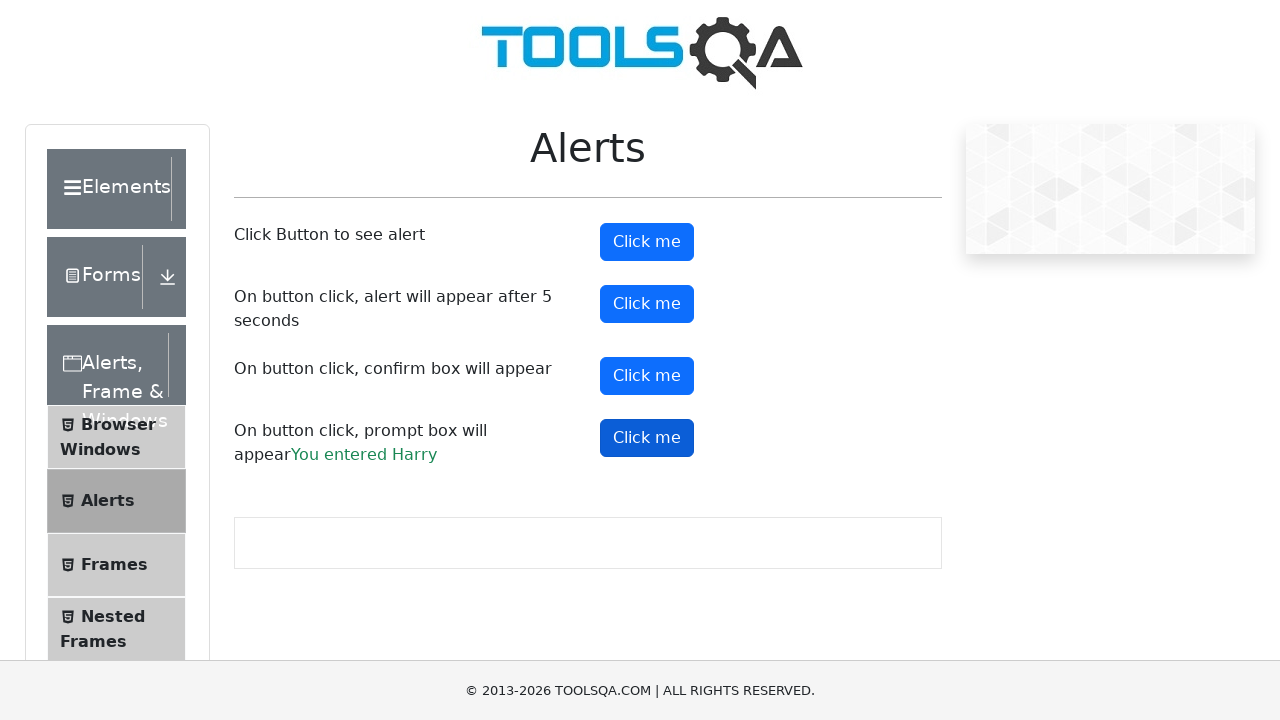

Retrieved prompt result text content
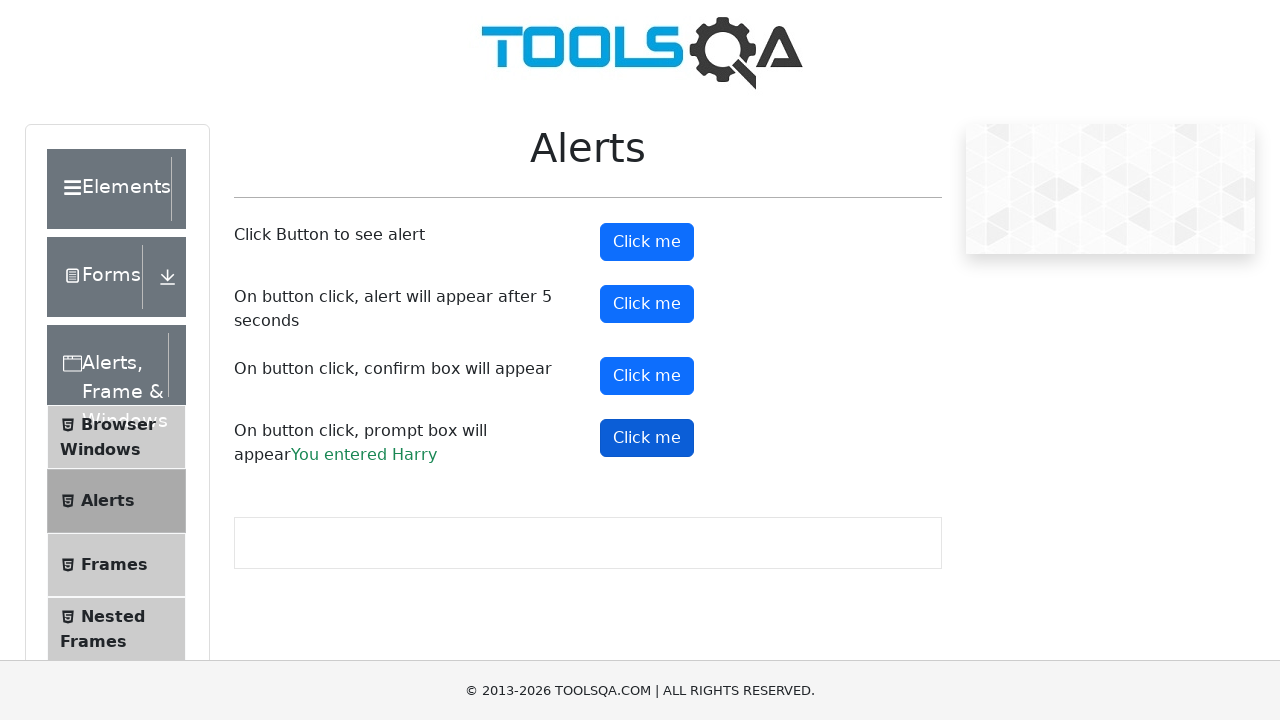

Verified result text matches expected value: 'You entered Harry'
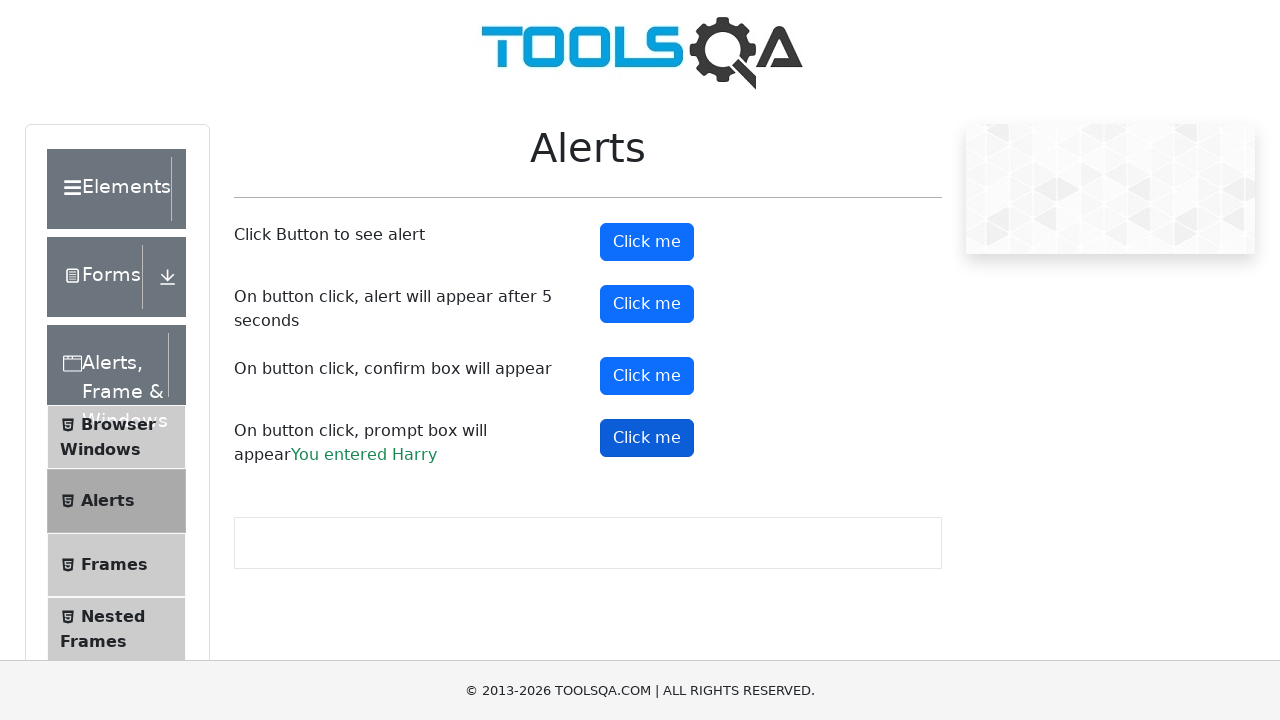

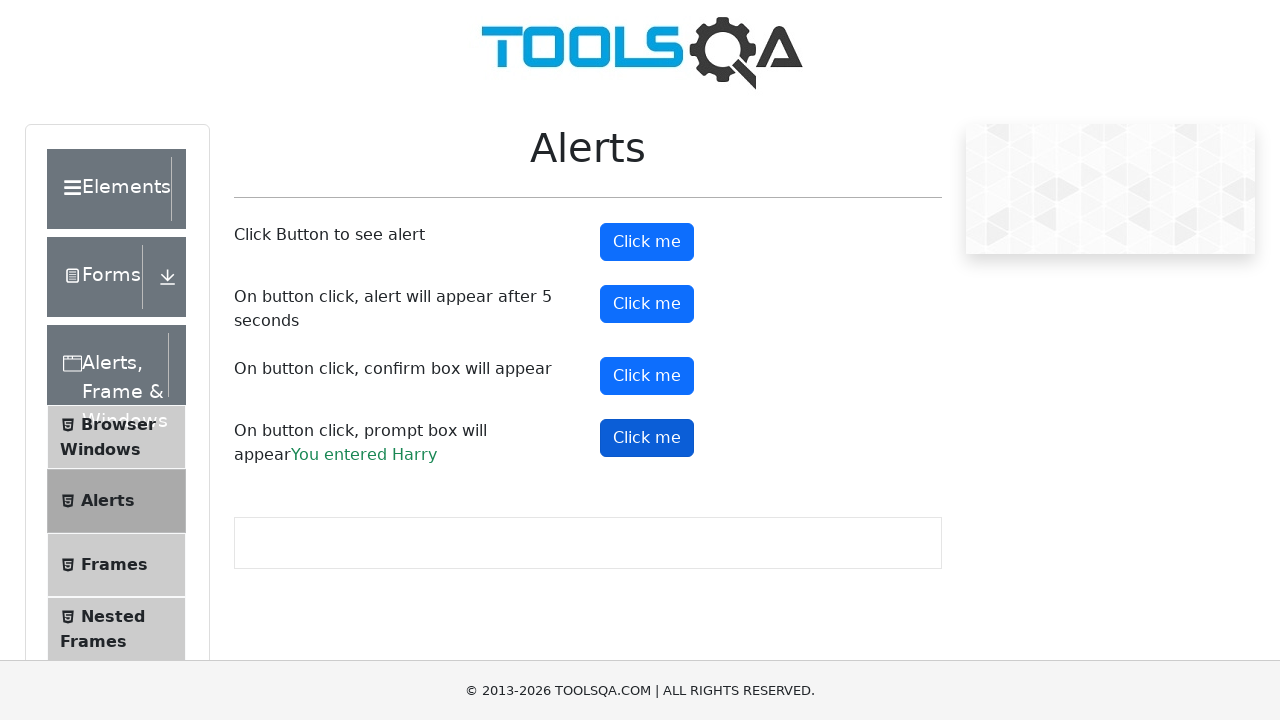